Tests USPS website navigation by hovering over Quick Tools menu, navigating to Send tab, clicking Calculate a Price, and entering a zip code

Starting URL: https://www.usps.com

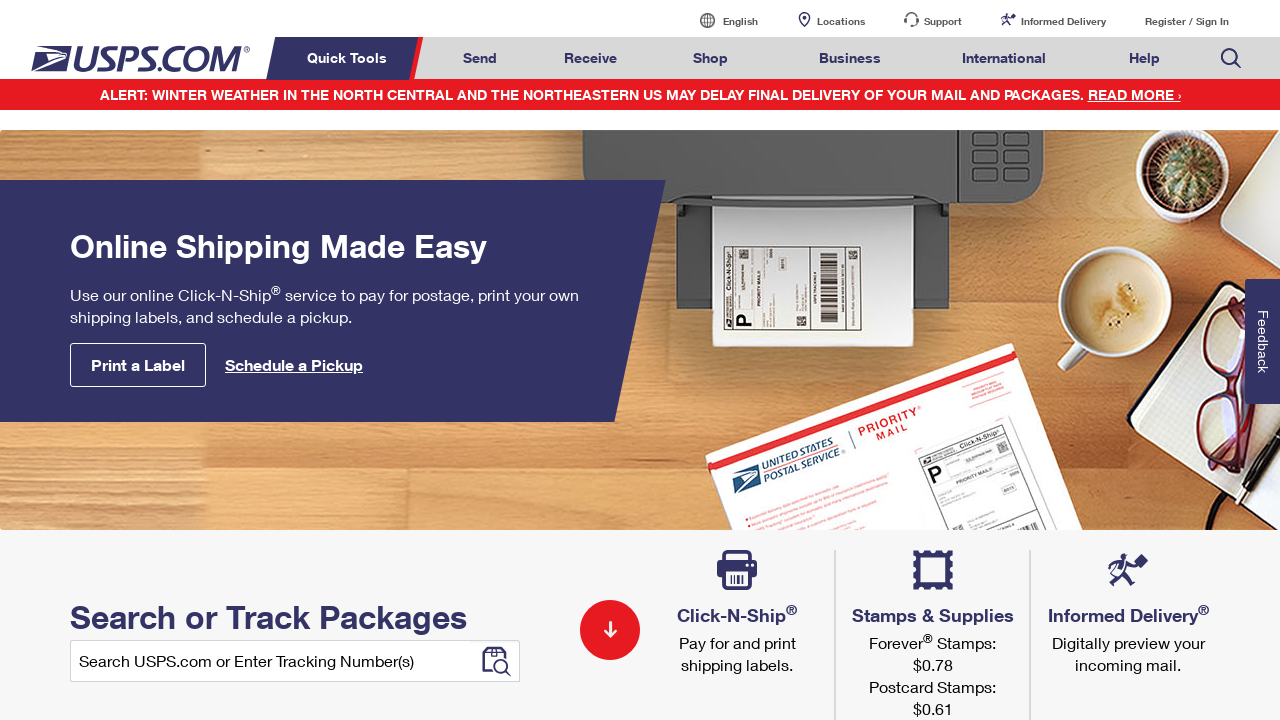

Hovered over Quick Tools menu at (350, 58) on xpath=//*[text()='Quick Tools']
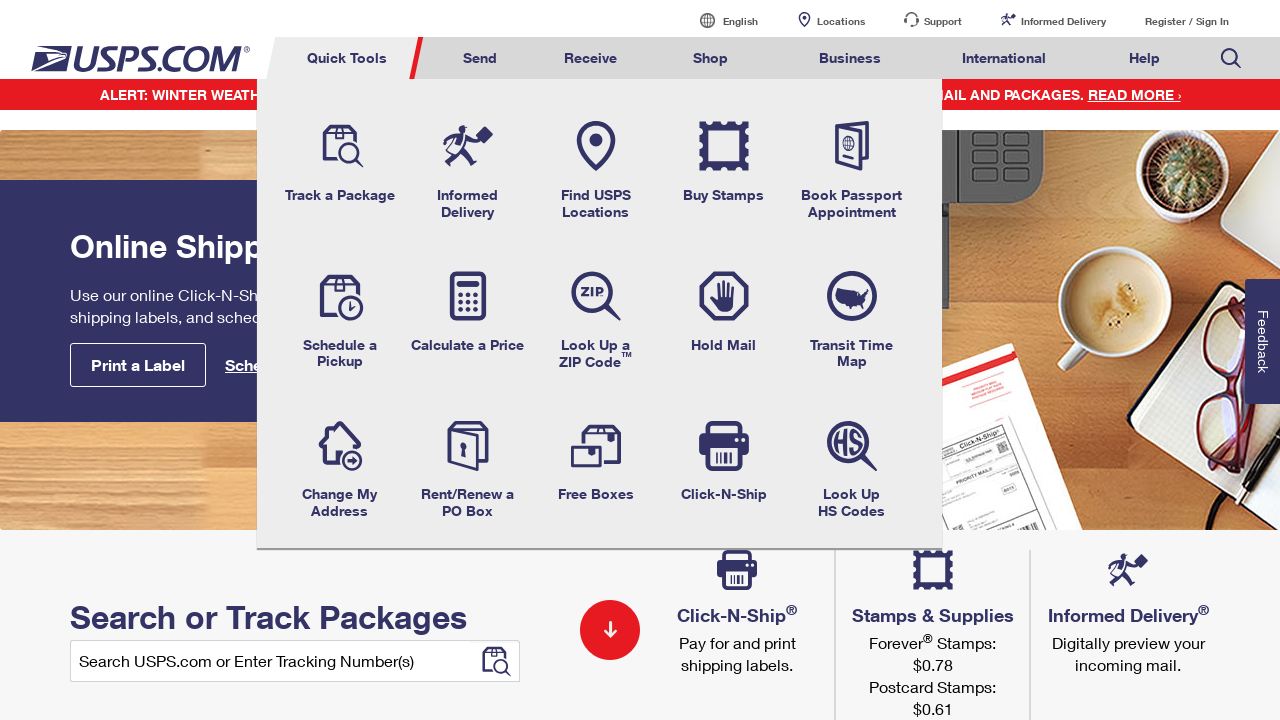

Hovered over Send tab at (480, 58) on xpath=//*[@id='mail-ship-width']
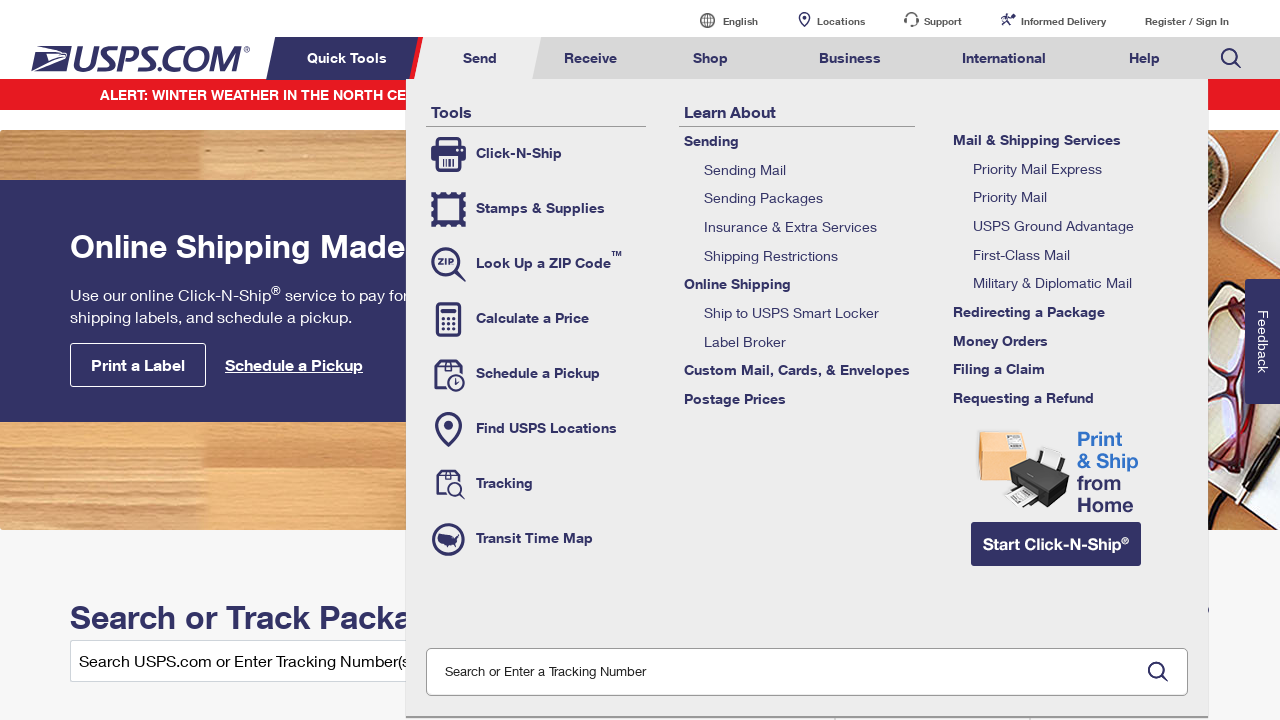

Clicked Calculate a Price option at (536, 319) on xpath=//*[@class='tool-calc']
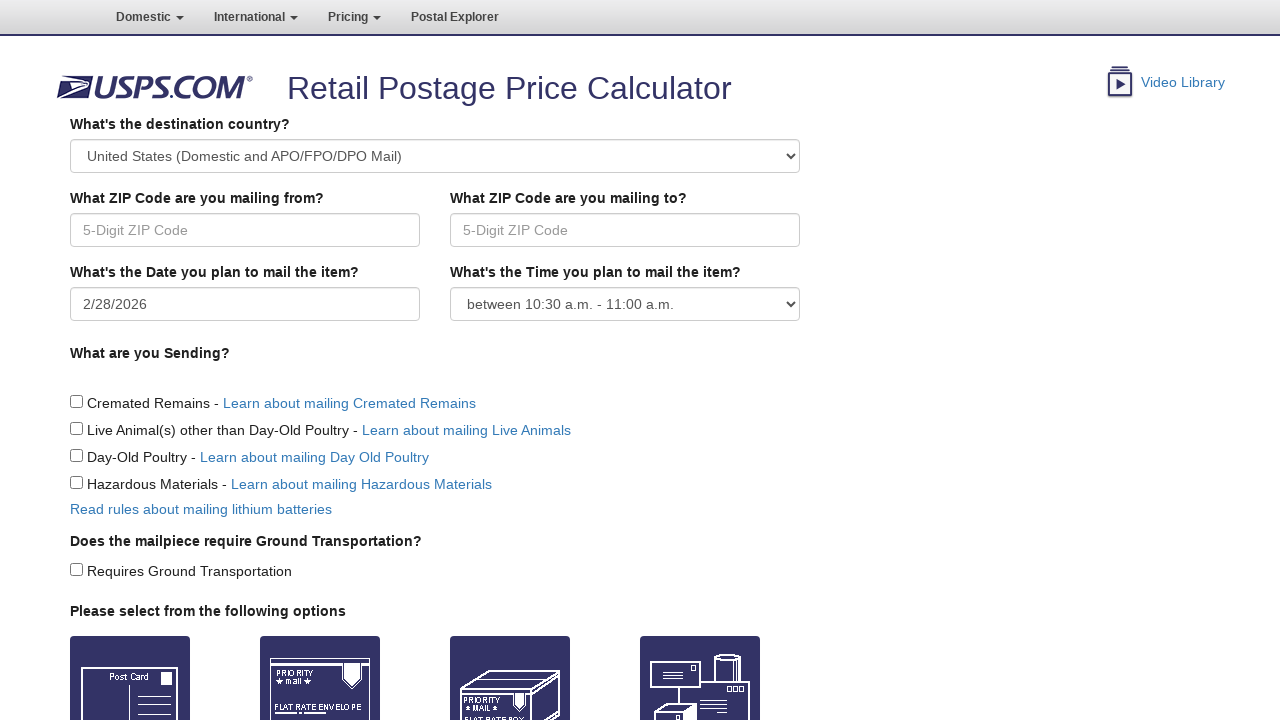

Entered zip code 11218 in Origin field on //*[@id='Origin']
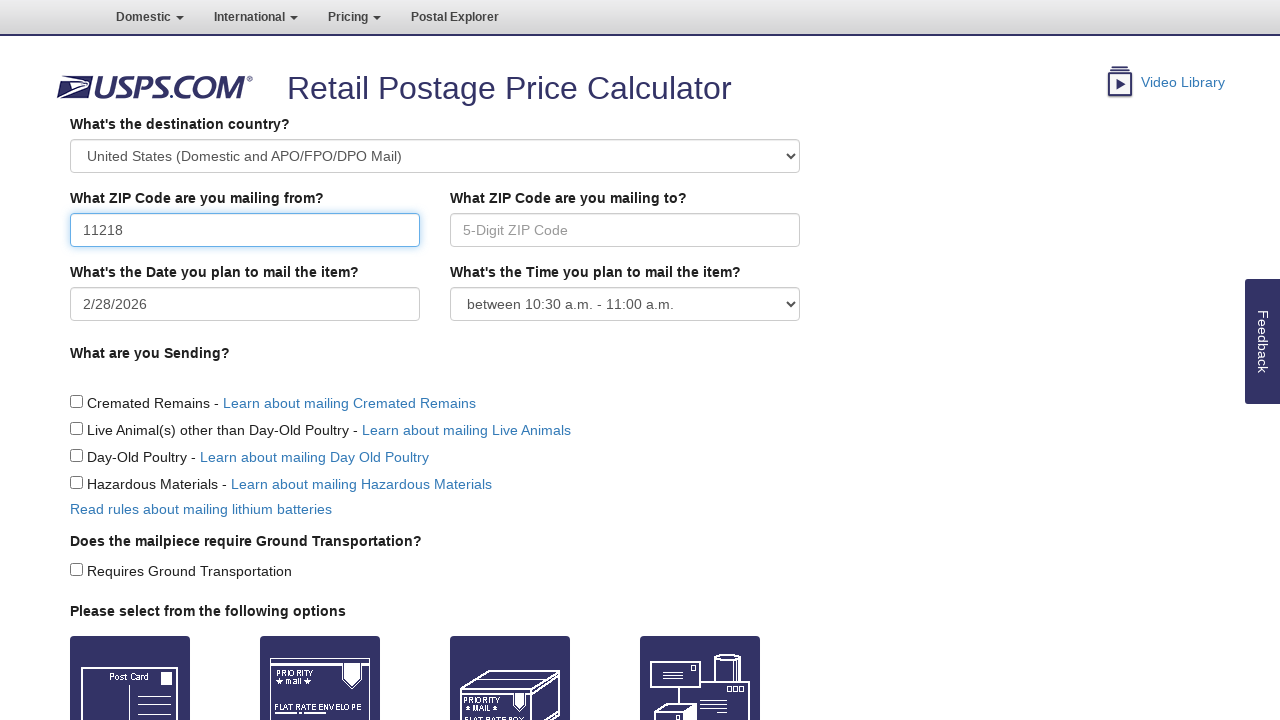

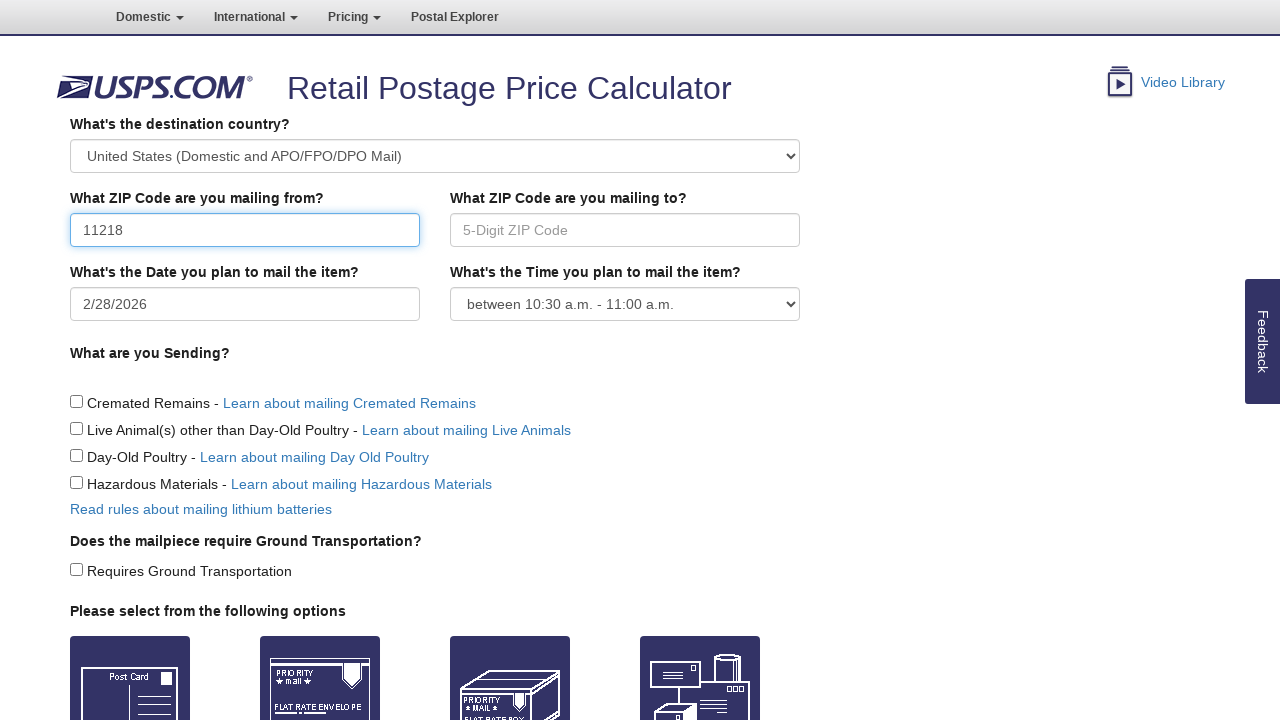